Tests navigation to Sauce Labs' guinea pig test page and verifies that the main heading displays "This page is a Selenium sandbox"

Starting URL: https://saucelabs.com/test/guinea-pig

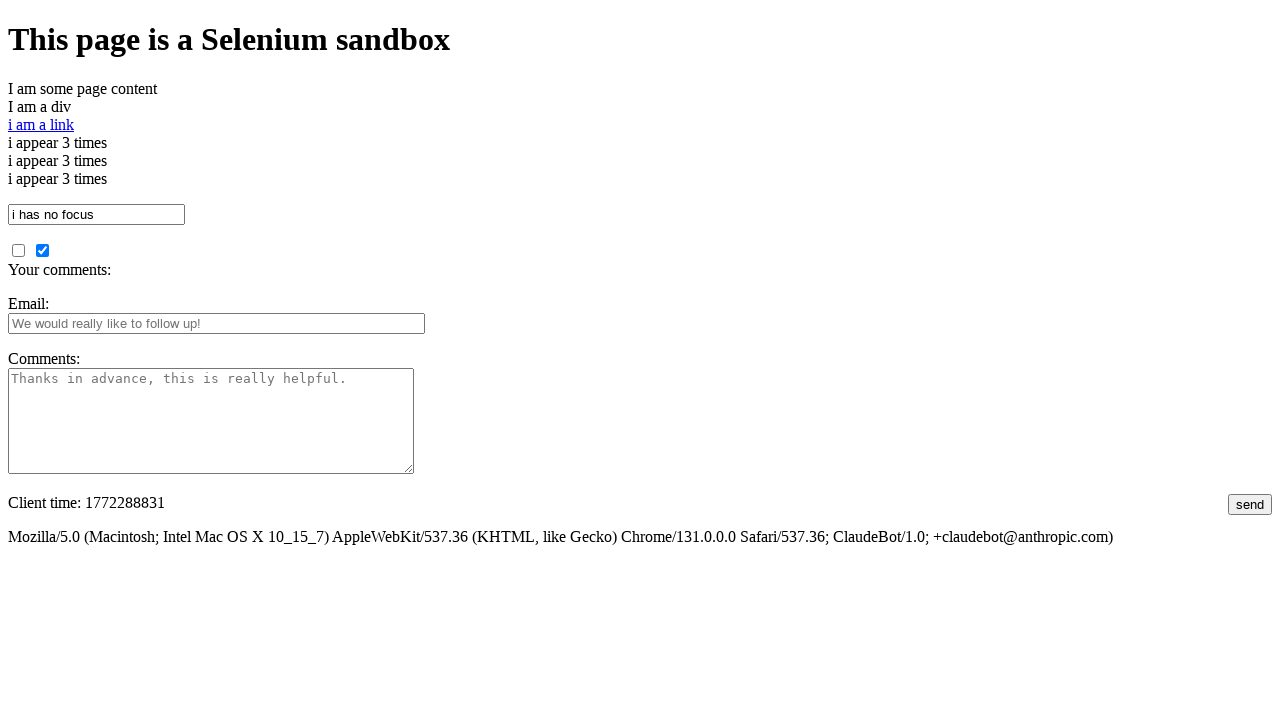

Navigated to Sauce Labs guinea pig test page
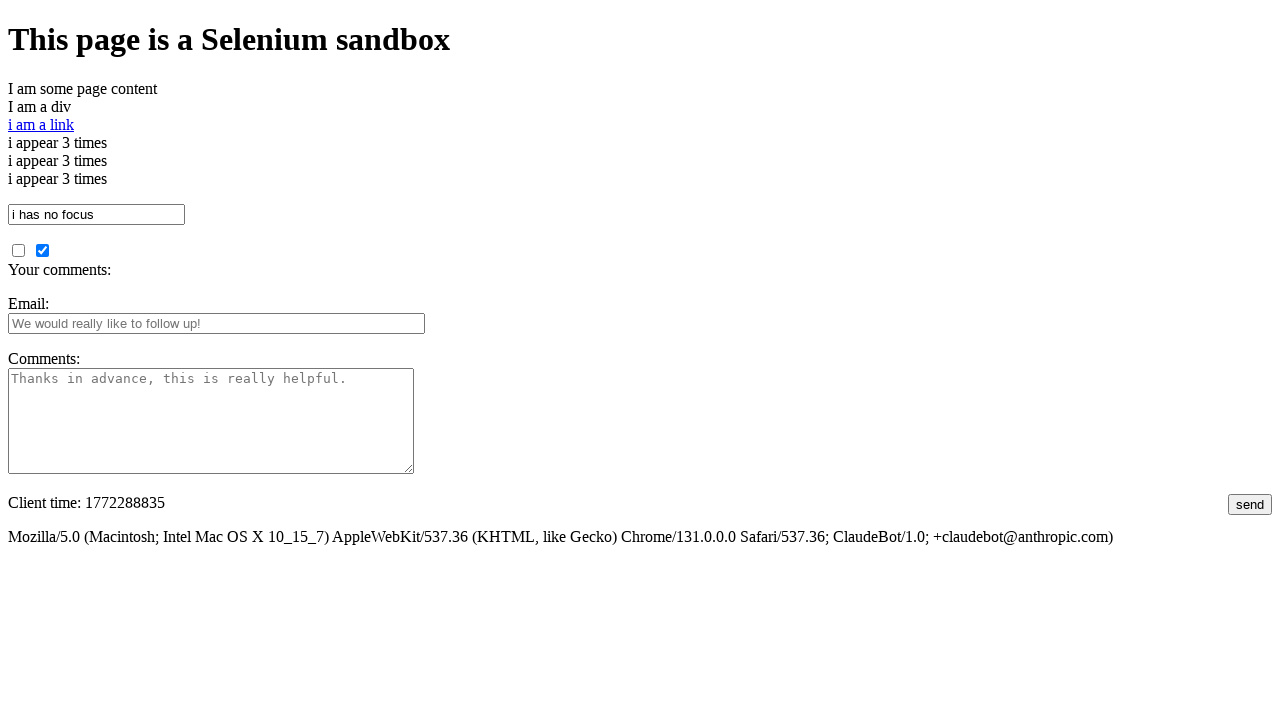

Main heading became visible
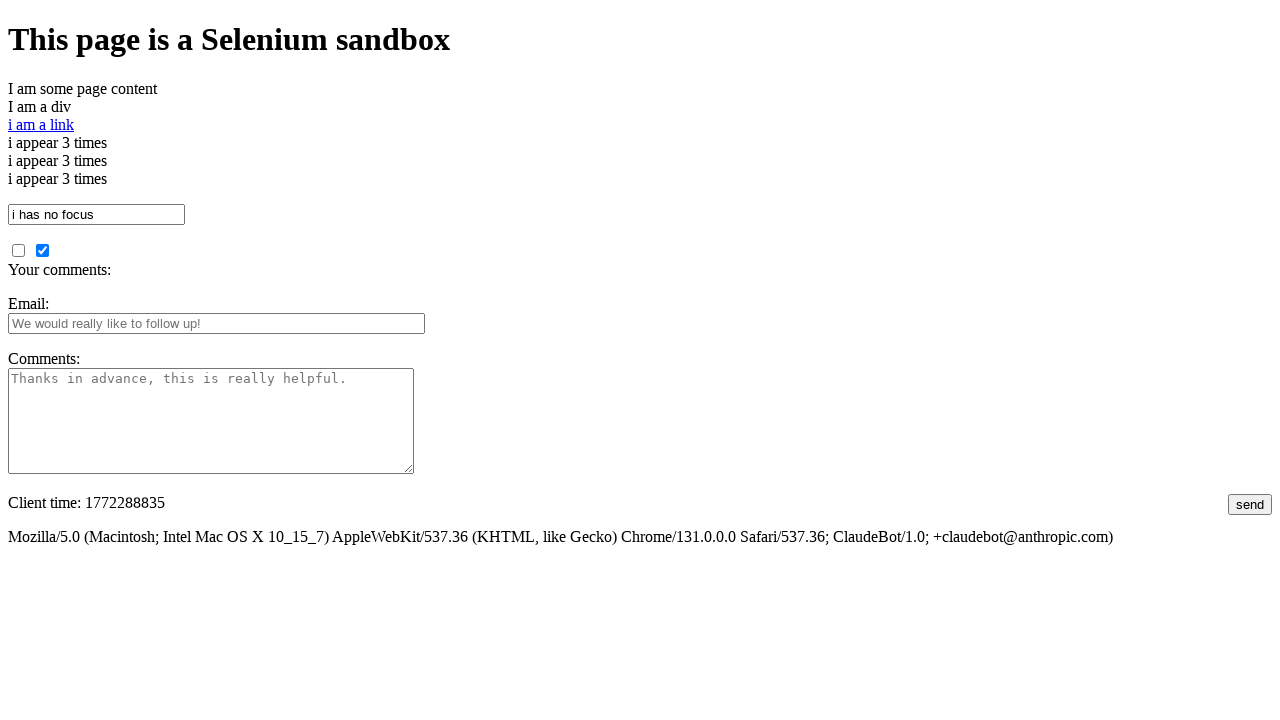

Verified heading text displays 'This page is a Selenium sandbox'
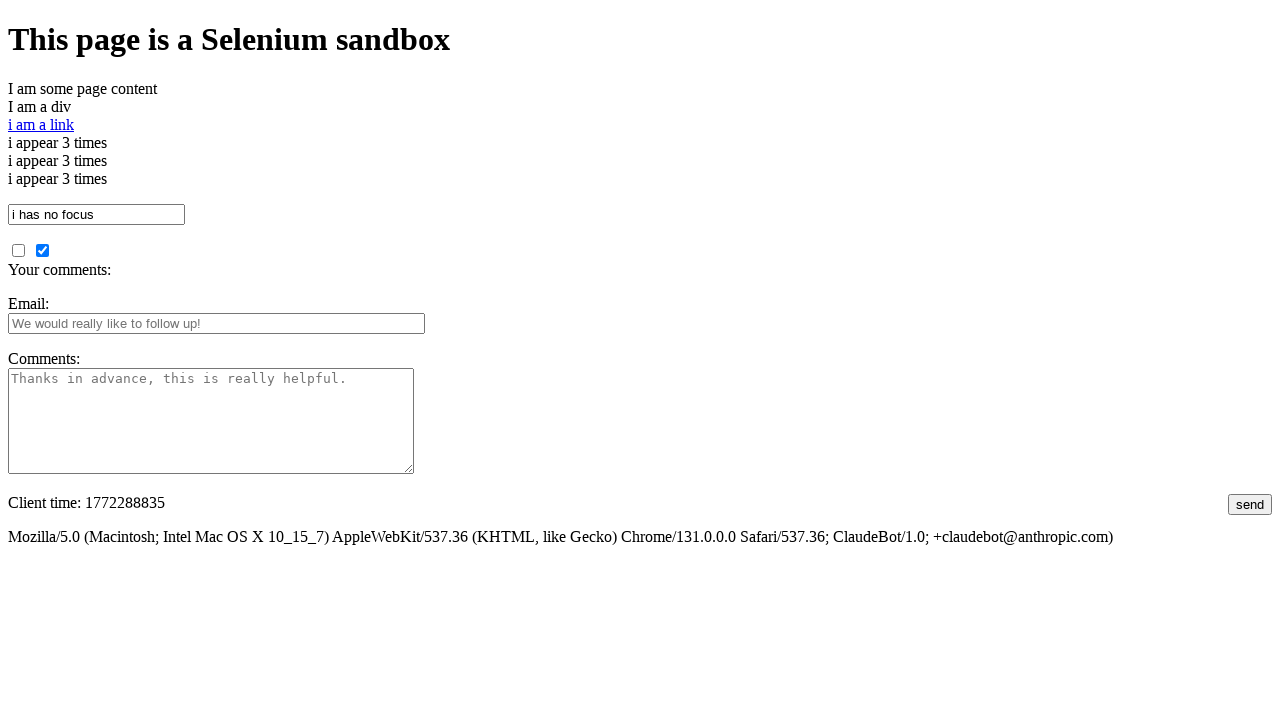

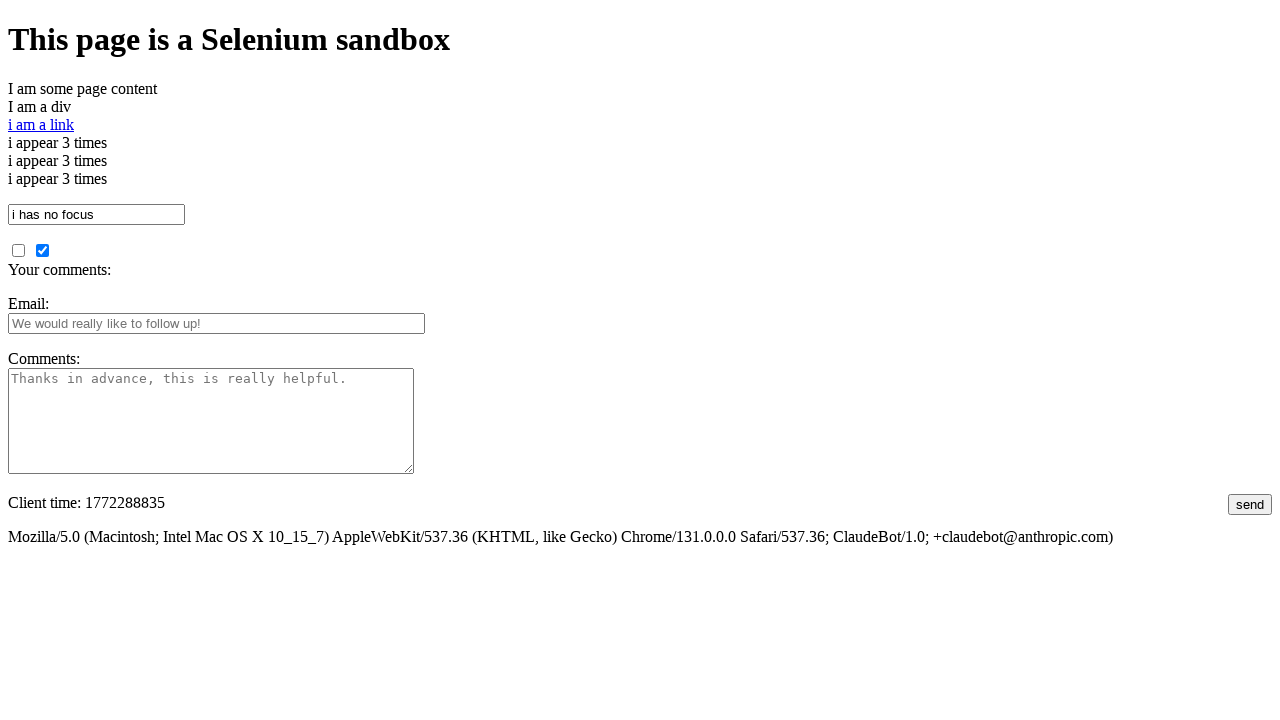